Demonstrates Playwright's auto-waiting mechanism by navigating to Bootswatch's default theme page and interacting with a dropdown menu item. The script first opens the dropdown to make the item visible, then clicks on it.

Starting URL: https://bootswatch.com/default/

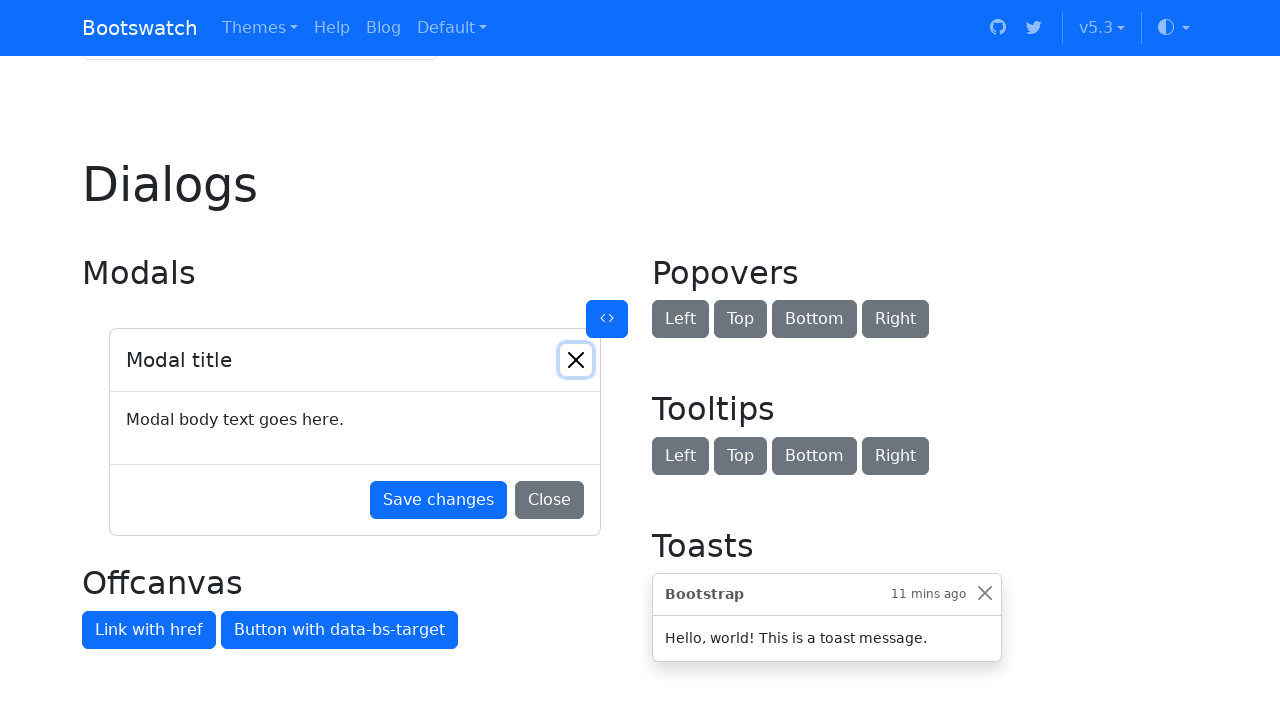

Clicked dropdown toggle to reveal menu items at (260, 28) on a.nav-link.dropdown-toggle >> nth=0
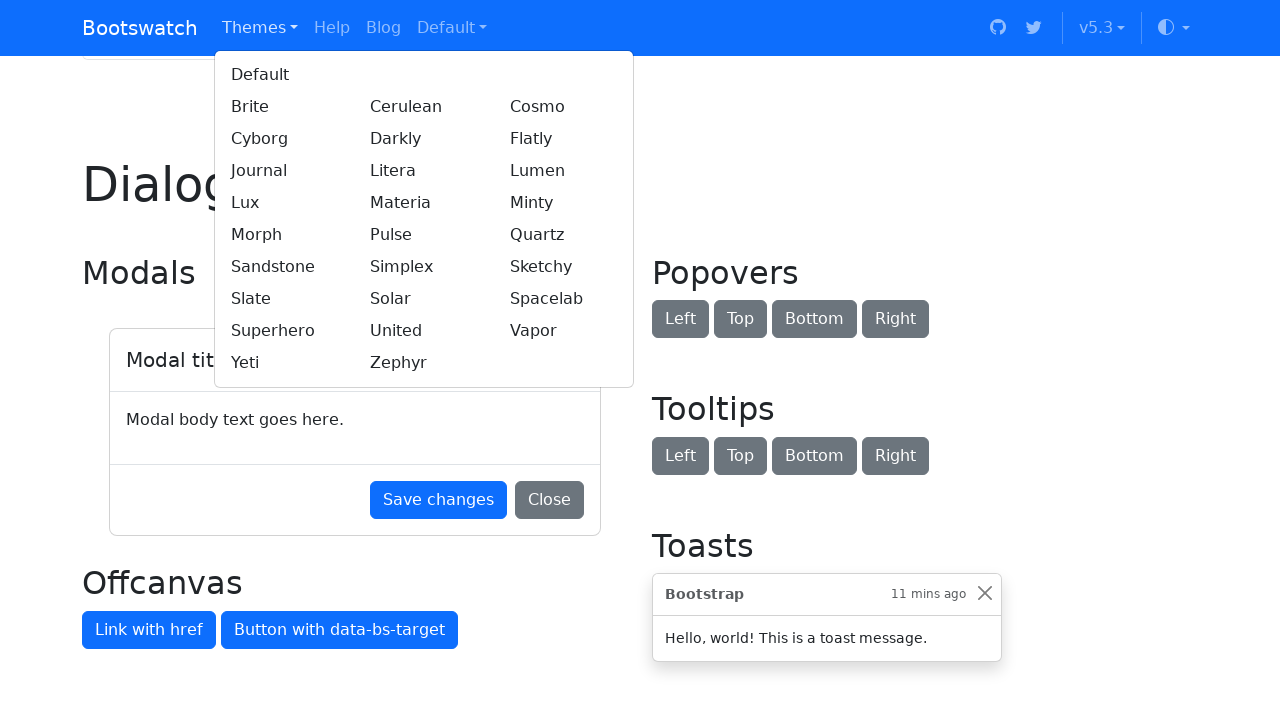

Clicked first dropdown menu item with auto-waiting at (424, 75) on a.dropdown-item >> nth=0
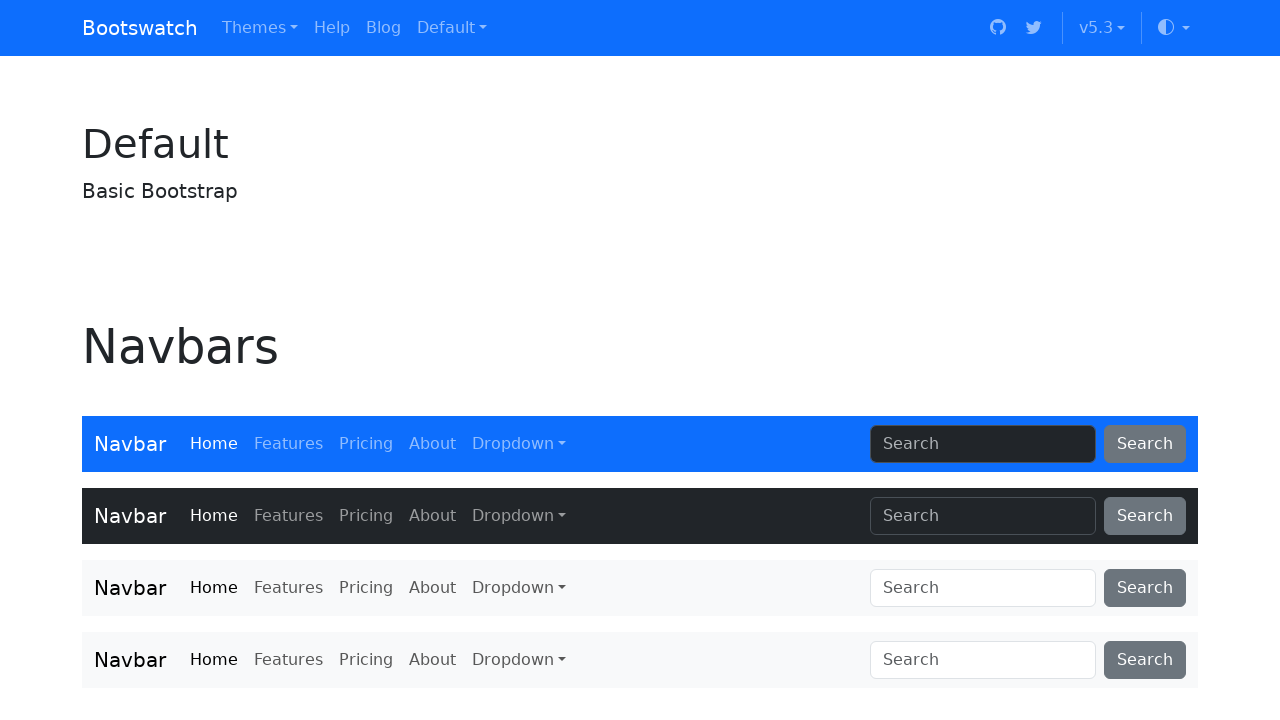

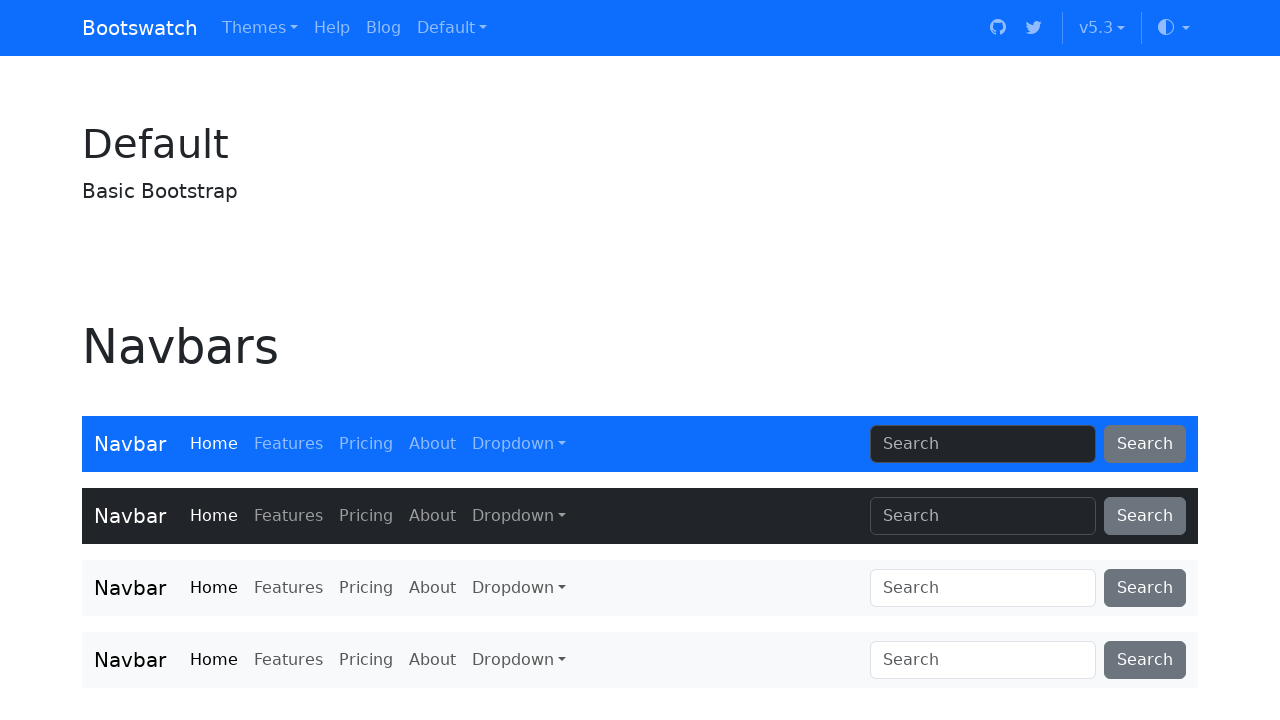